Tests checkbox functionality by locating checkboxes on a tutorial page and clicking the first checkbox to toggle its selection state

Starting URL: https://tutorialehtml.com/en/html-tutorial-using-checkbox-tag/

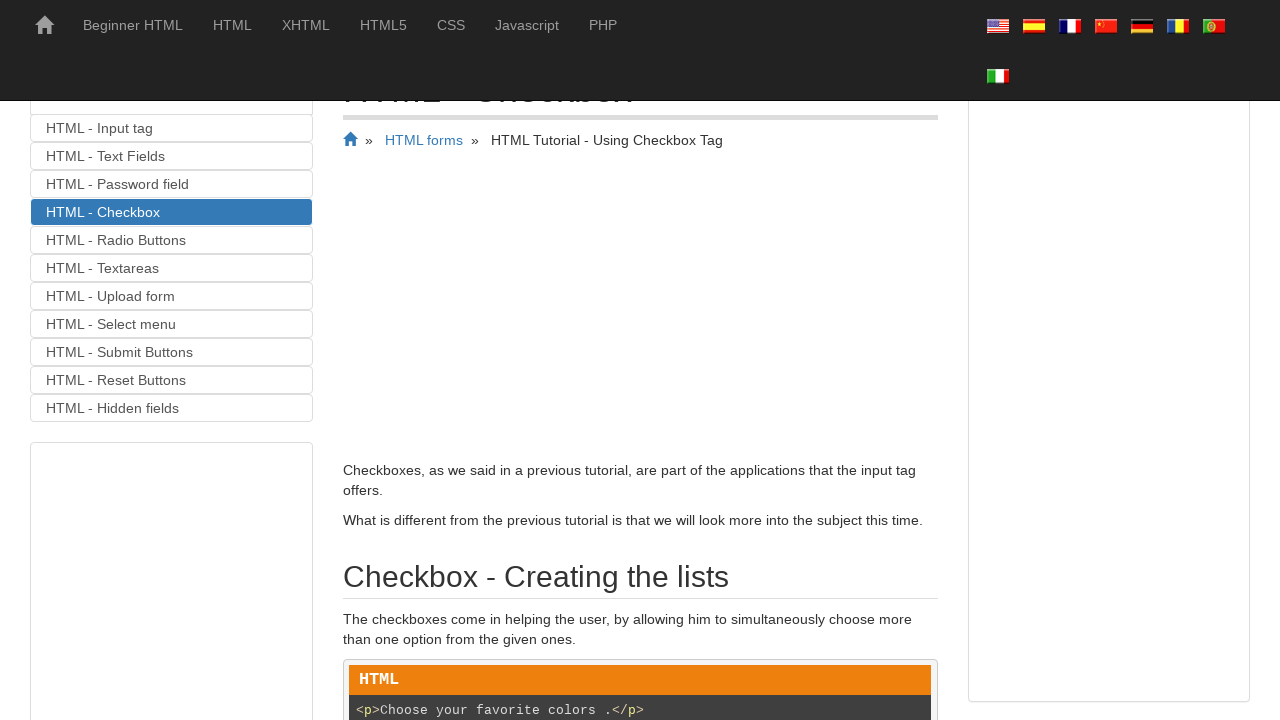

Waited for checkboxes with name 'colors' to load
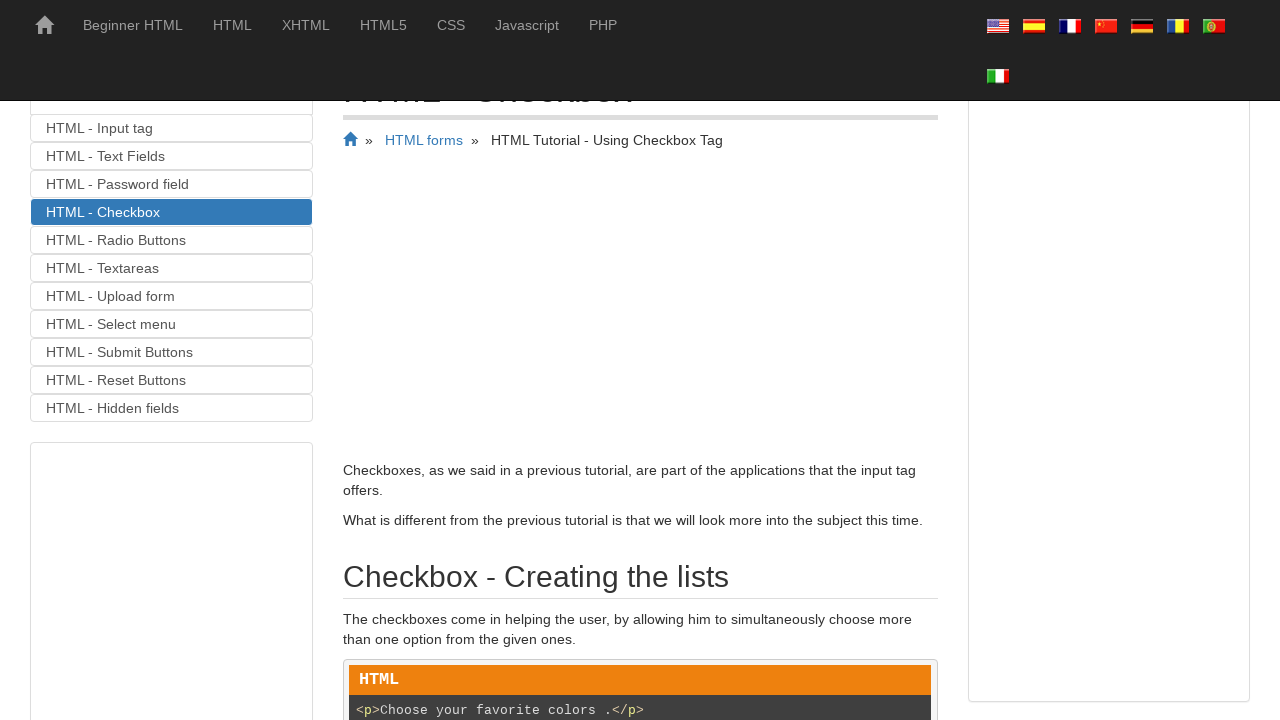

Located all checkboxes with name 'colors'
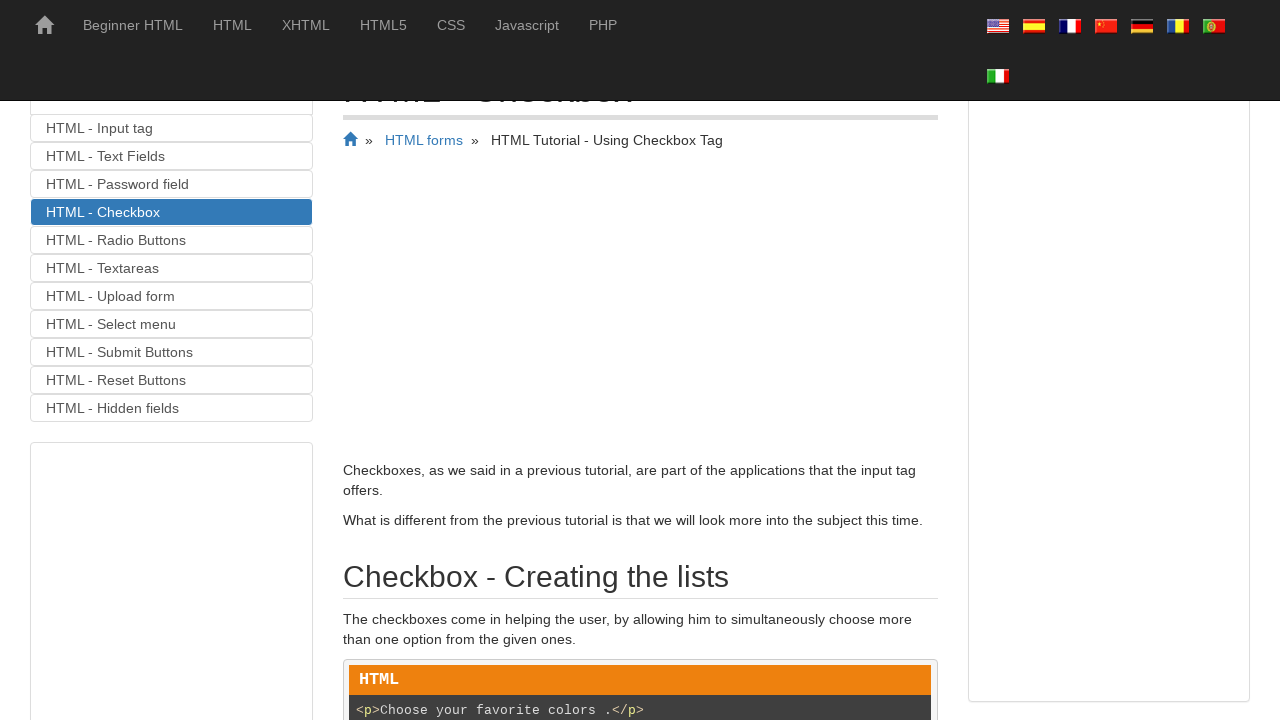

Clicked the first checkbox to toggle its selection state at (405, 360) on input[name='colors'] >> nth=0
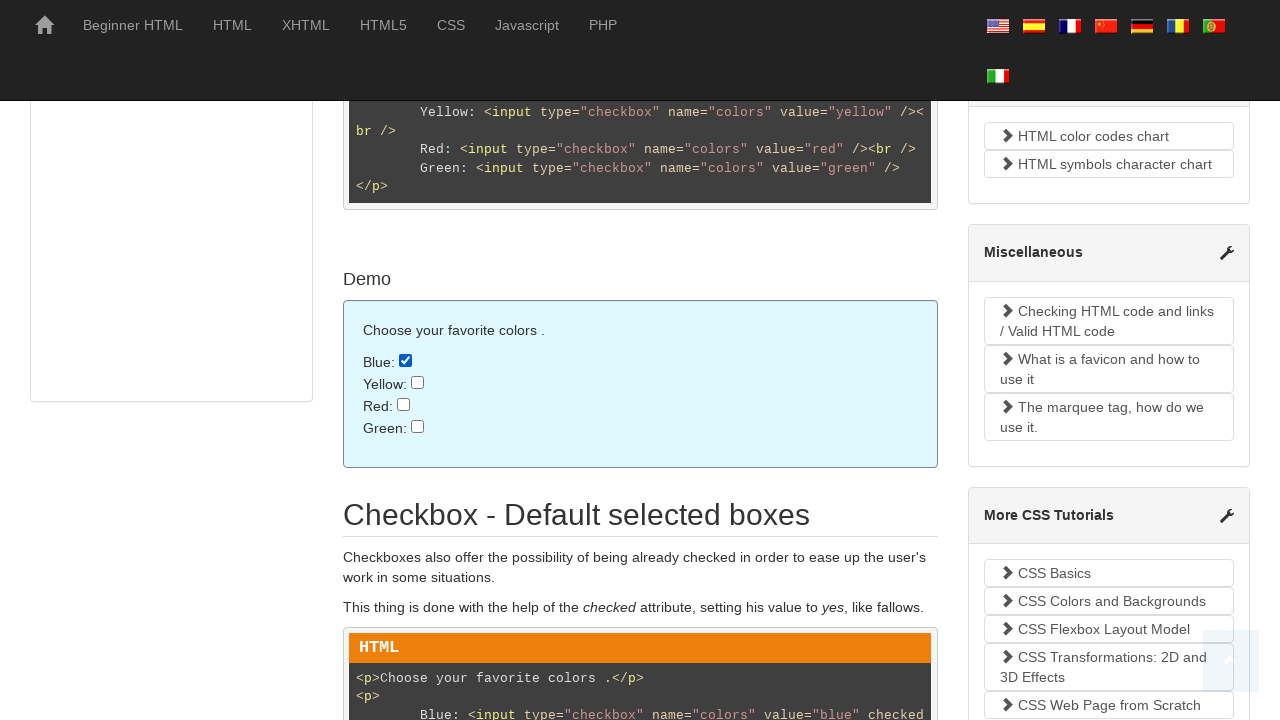

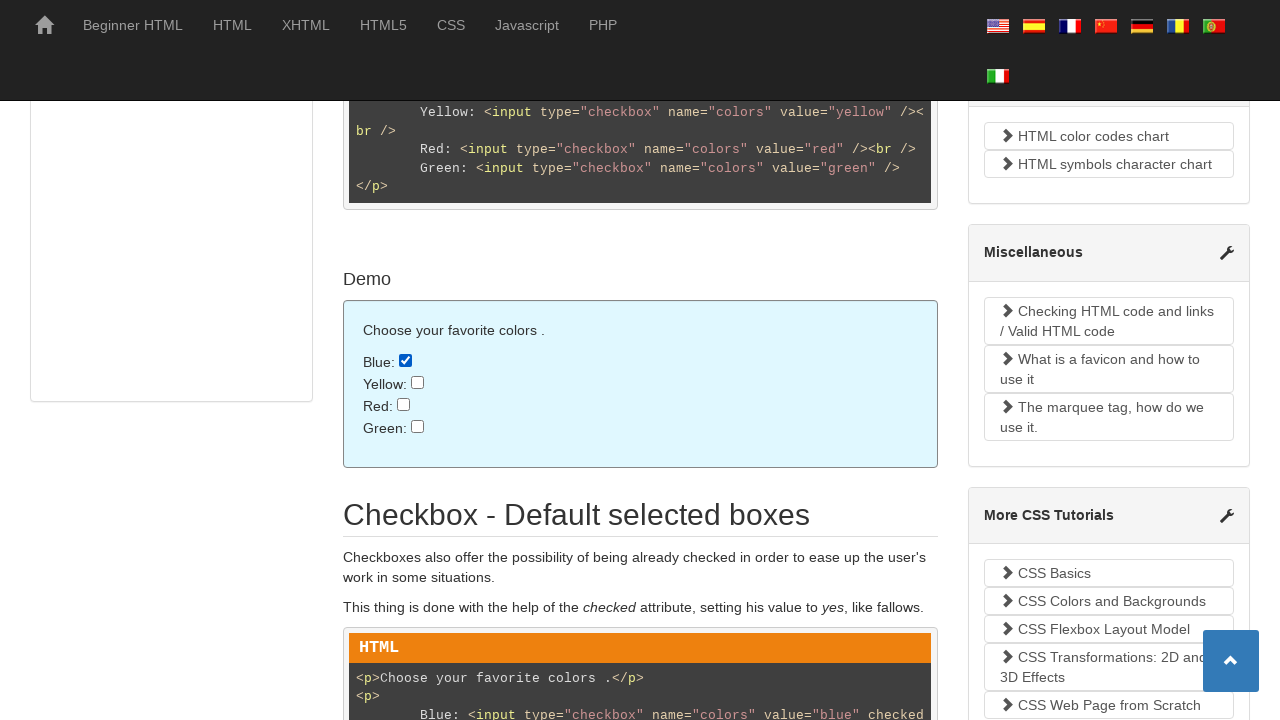